Navigates to the ping.sx MTR (My Traceroute) tool with a target IP address and server ID, then initiates the trace by pressing Enter on the target input field

Starting URL: https://ping.sx/mtr?t=8.8.8.8&p=1

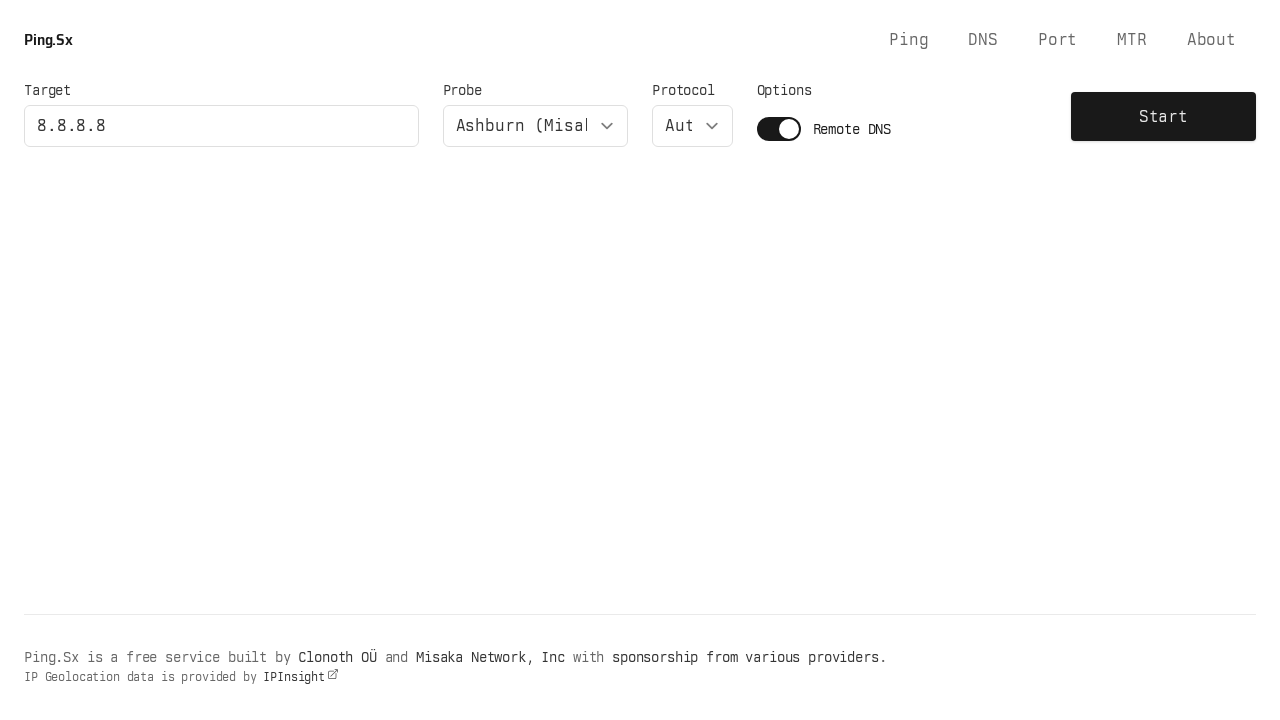

Target input field became visible
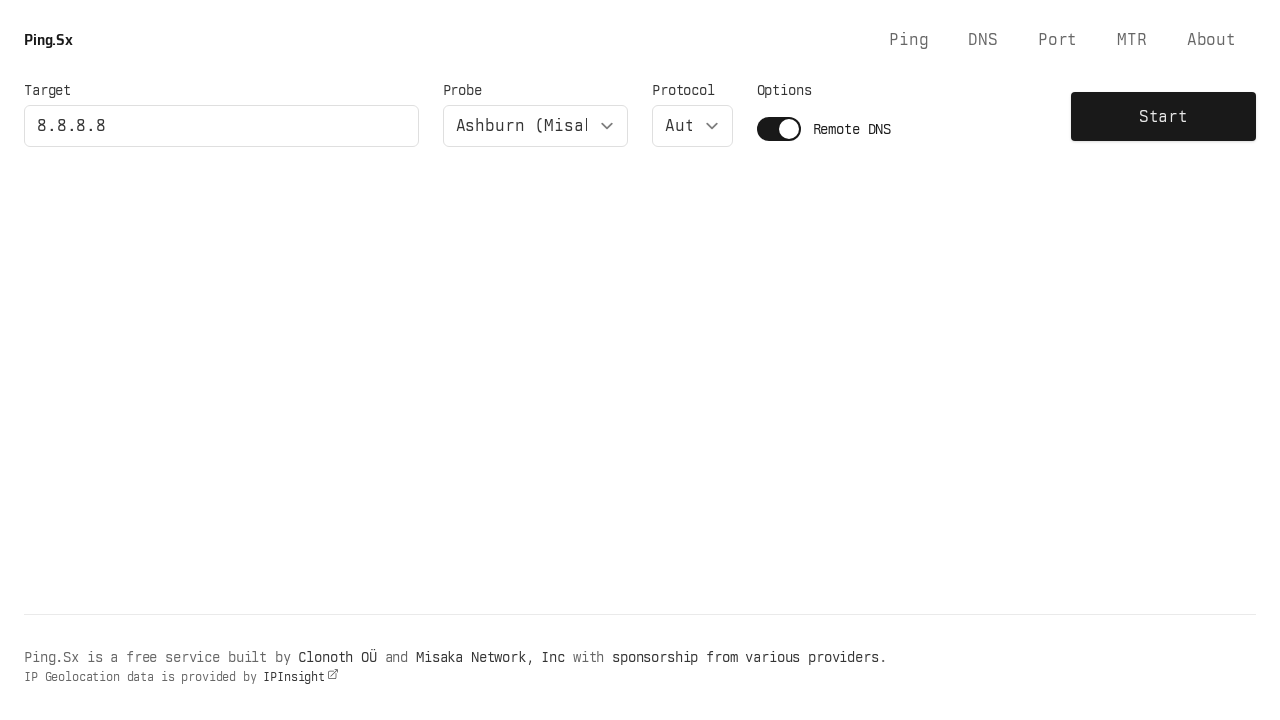

Pressed Enter on target input field to initiate MTR trace on input[name='target']
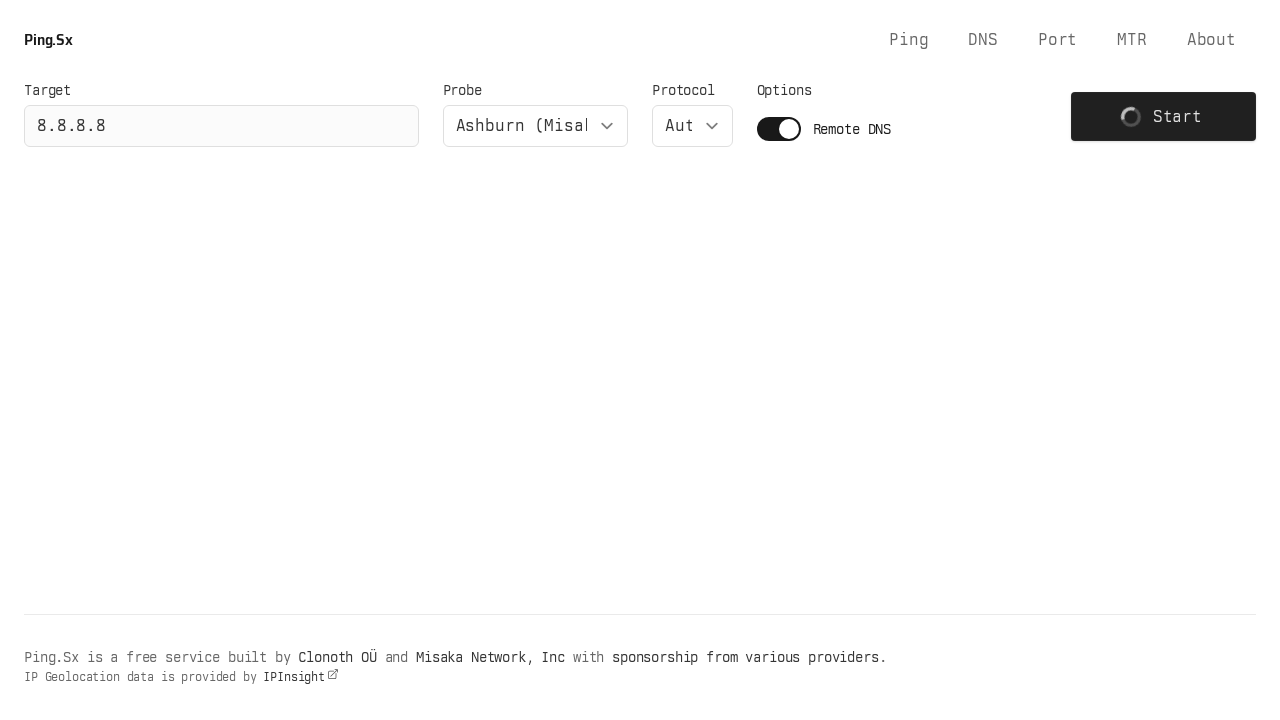

Waited 5 seconds for MTR results to start loading
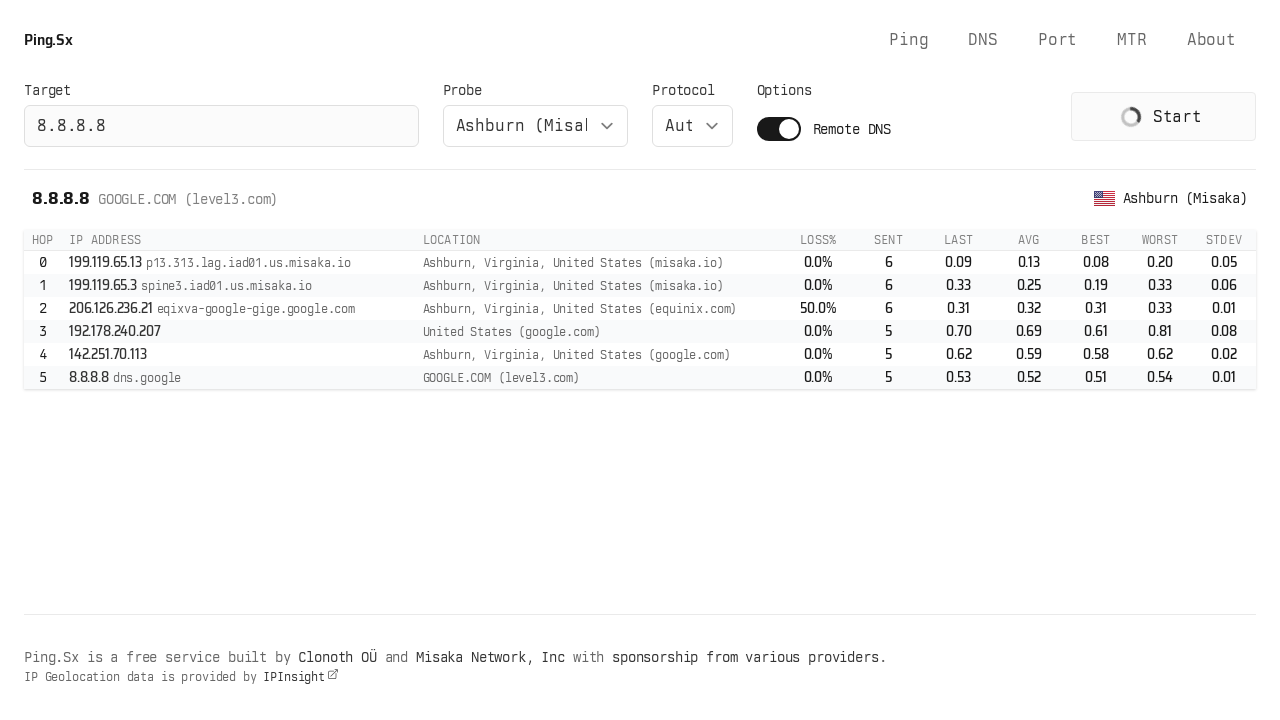

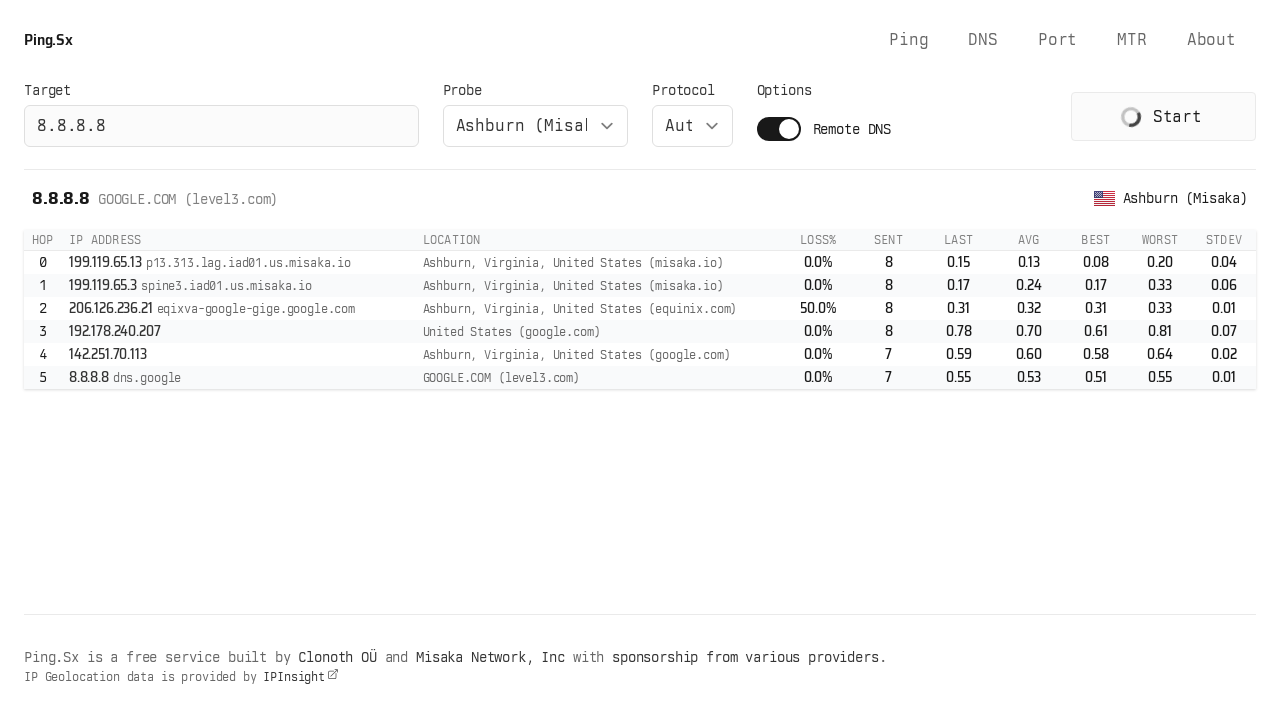